Tests the JQuery UI Menus link by clicking it and verifying the page loads with expected content

Starting URL: https://the-internet.herokuapp.com/

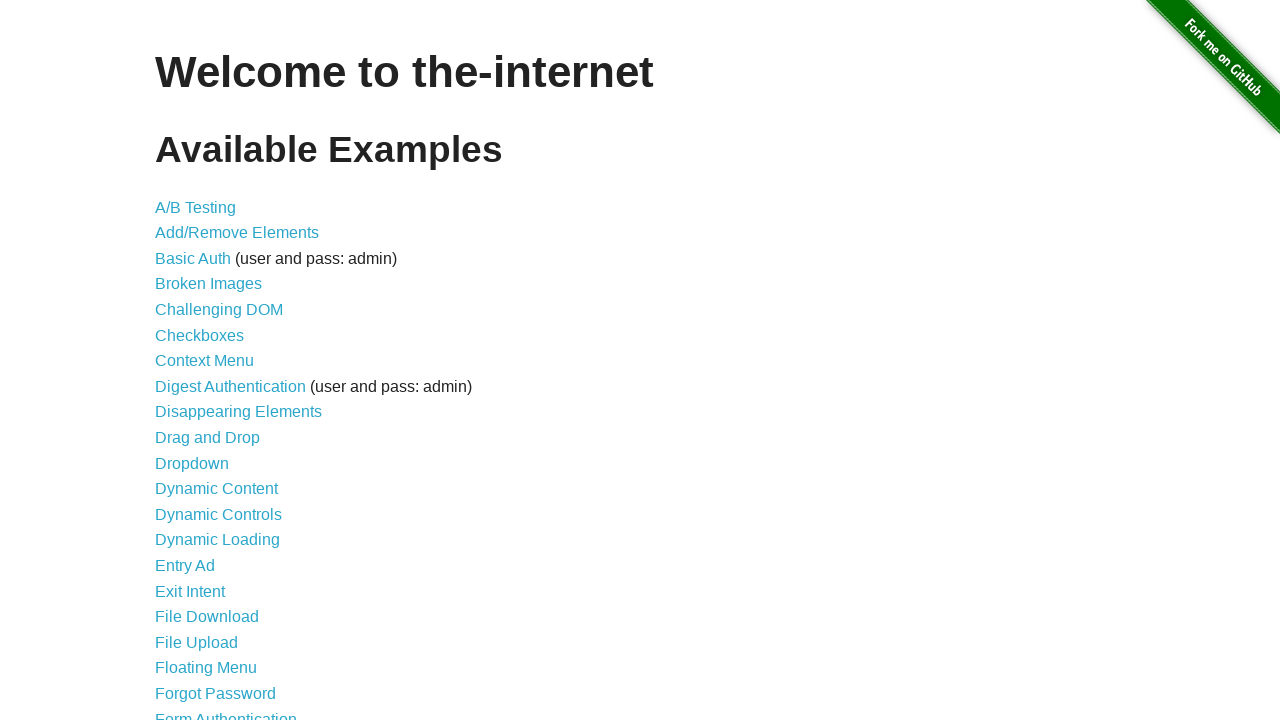

Clicked the JQuery UI Menus link at (216, 360) on a >> internal:has-text="JQuery UI Menus"i
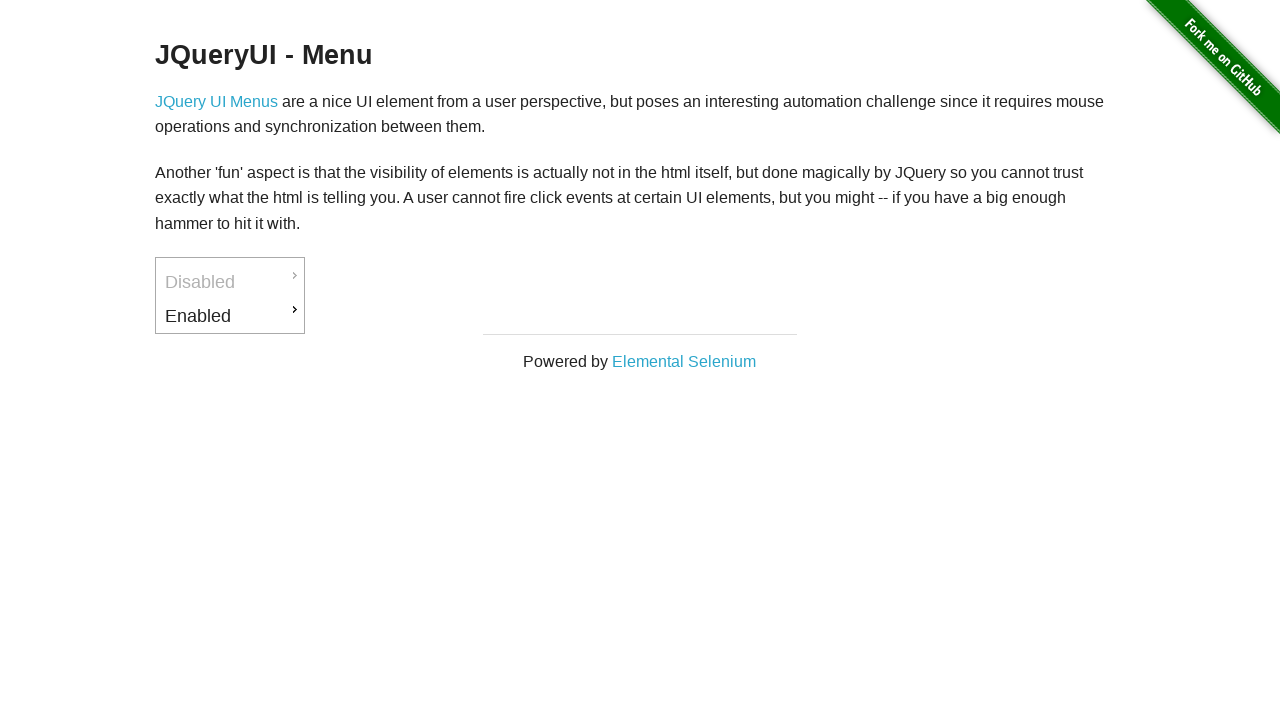

JQuery UI Menus page loaded successfully
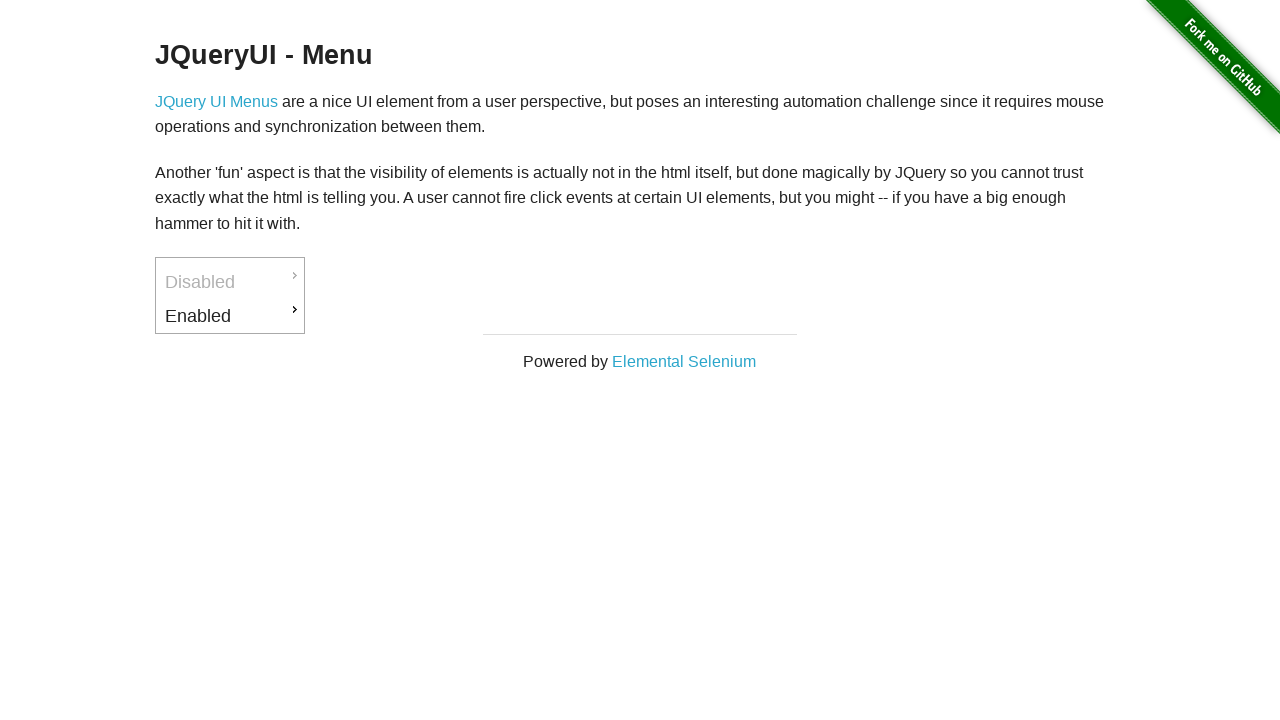

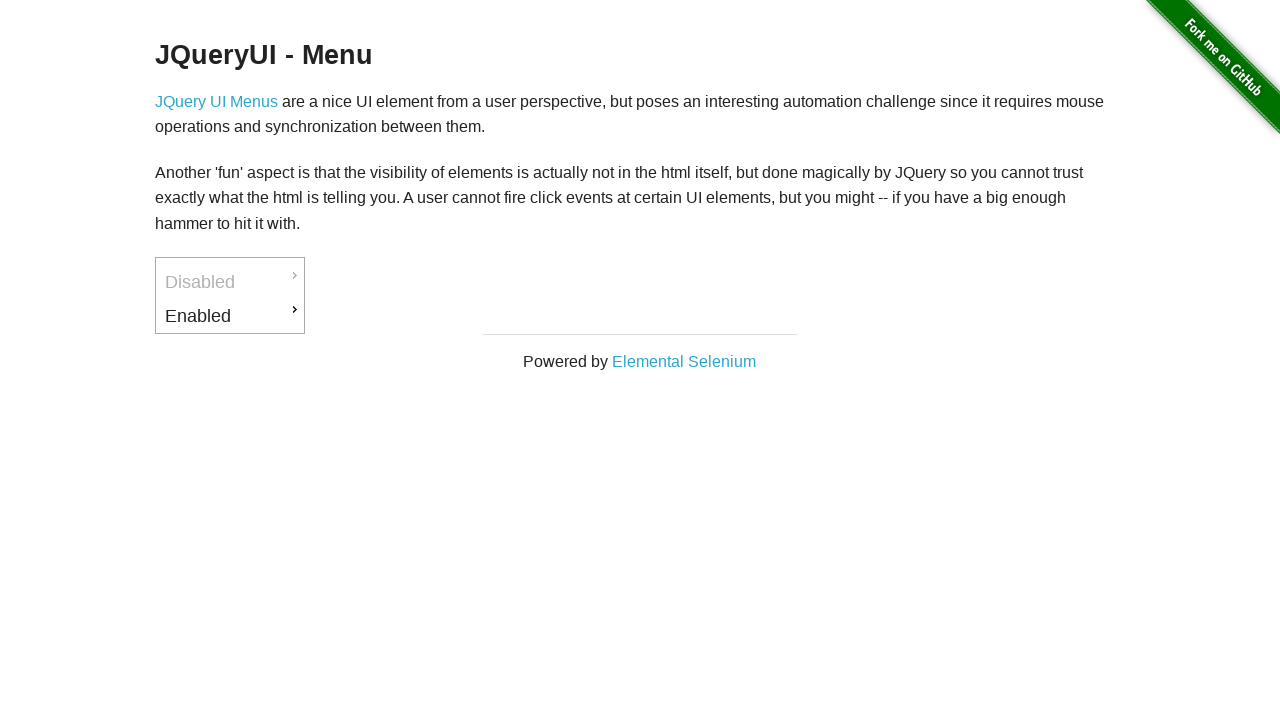